Tests handling of multiple browser windows by clicking a button that opens a new window, switching to it, and verifying content

Starting URL: https://demoqa.com/browser-windows

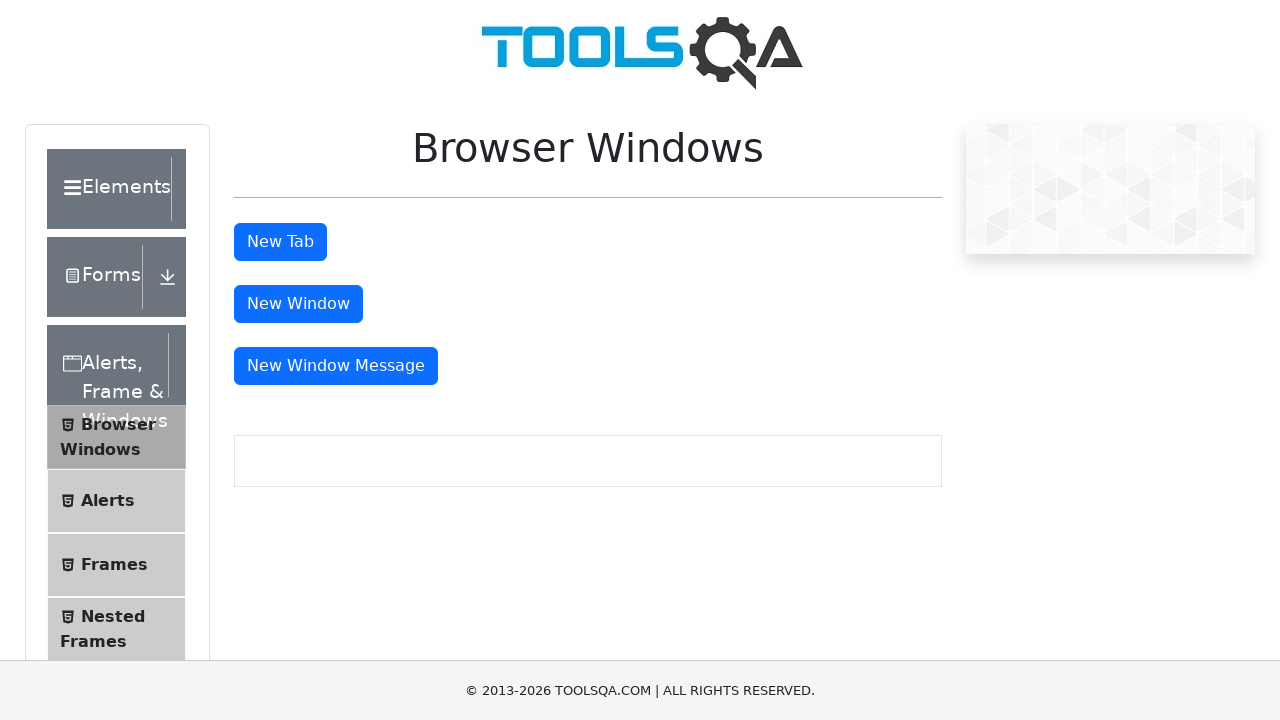

Clicked button to open new window at (298, 304) on #windowButton
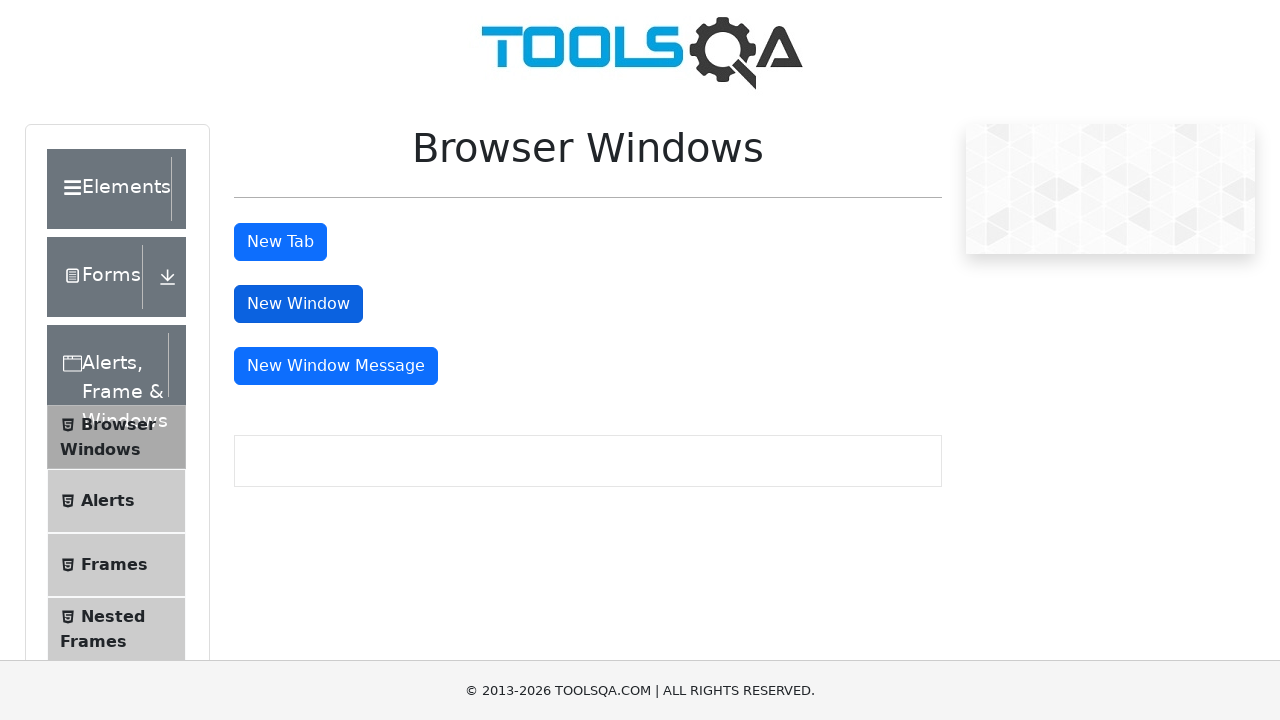

Captured new window/page object
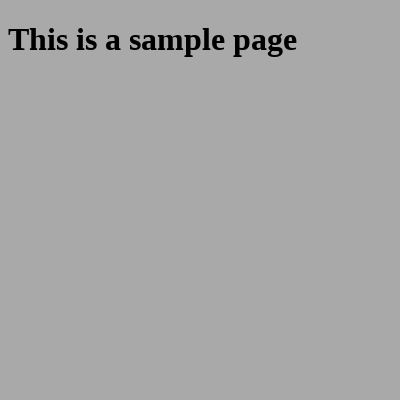

New window finished loading
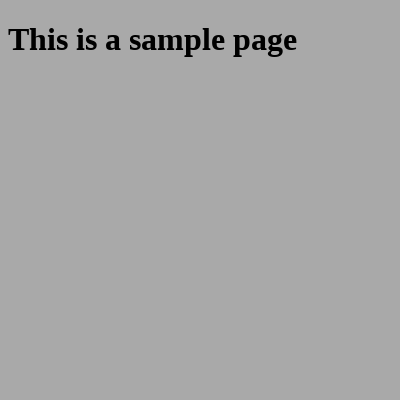

Retrieved heading text from new window
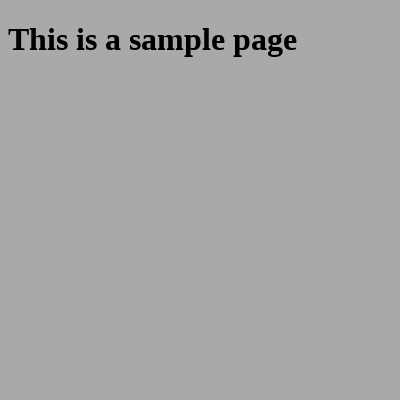

Verified heading contains expected text 'This is a sample page'
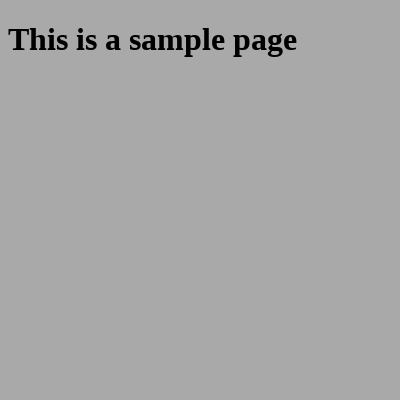

Closed the new window
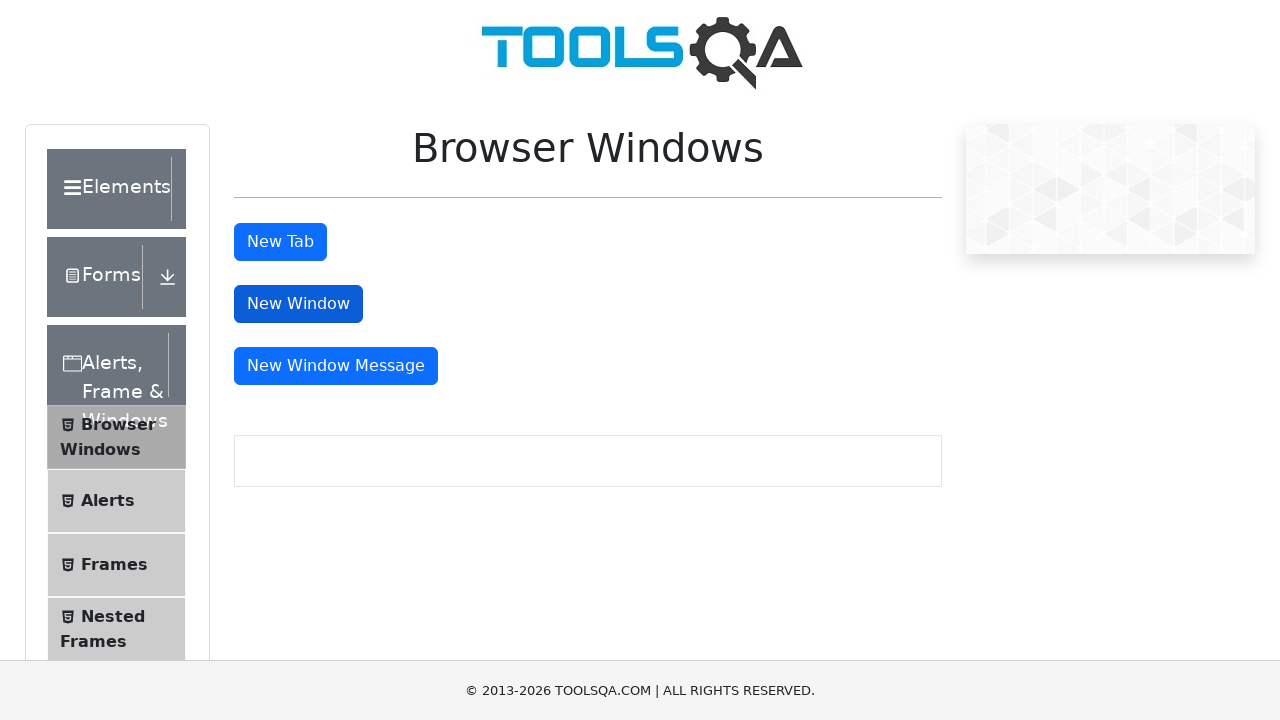

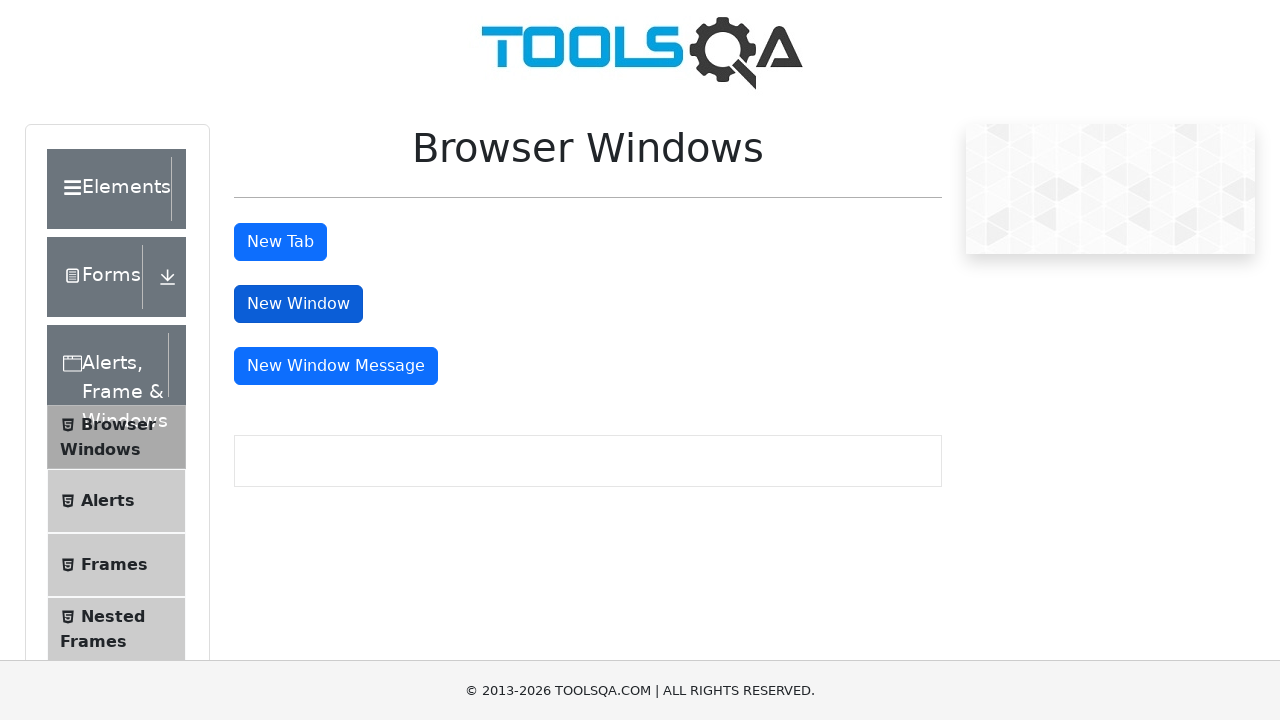